Tests dynamic content loading by clicking a Start button and waiting for dynamically loaded text to appear on the page.

Starting URL: http://the-internet.herokuapp.com/dynamic_loading/2

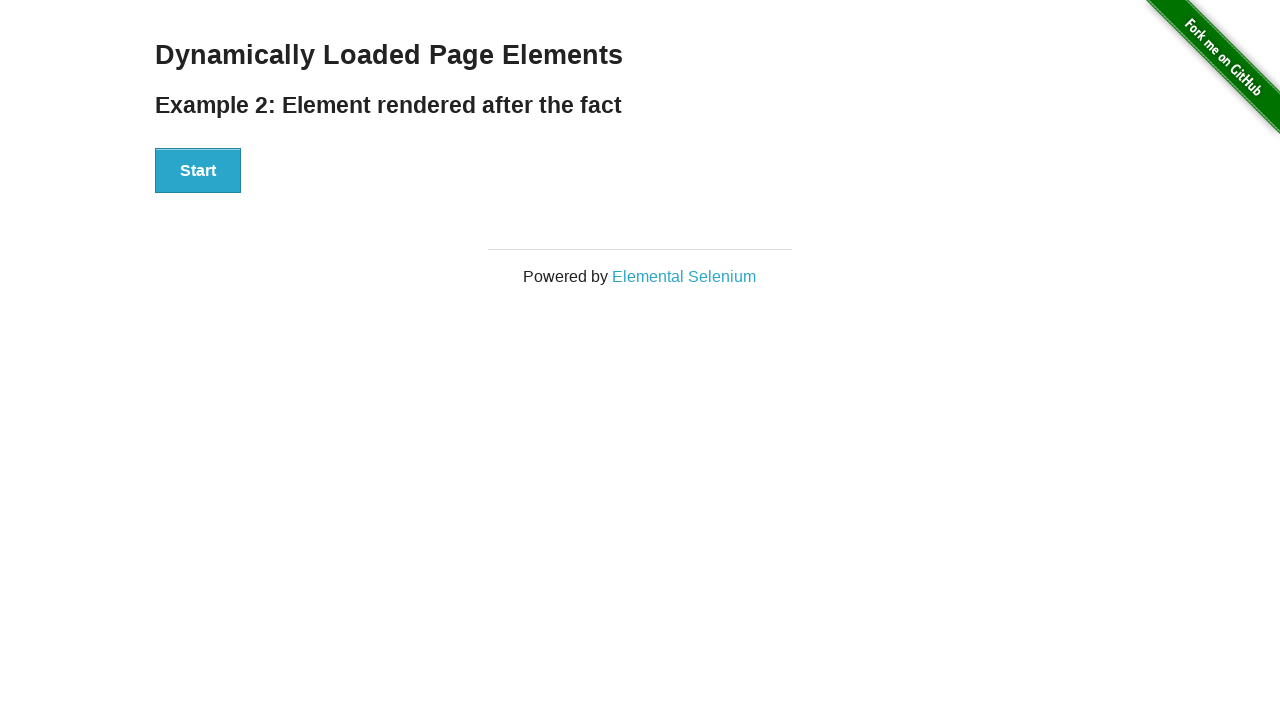

Clicked Start button to trigger dynamic content loading at (198, 171) on #start>button
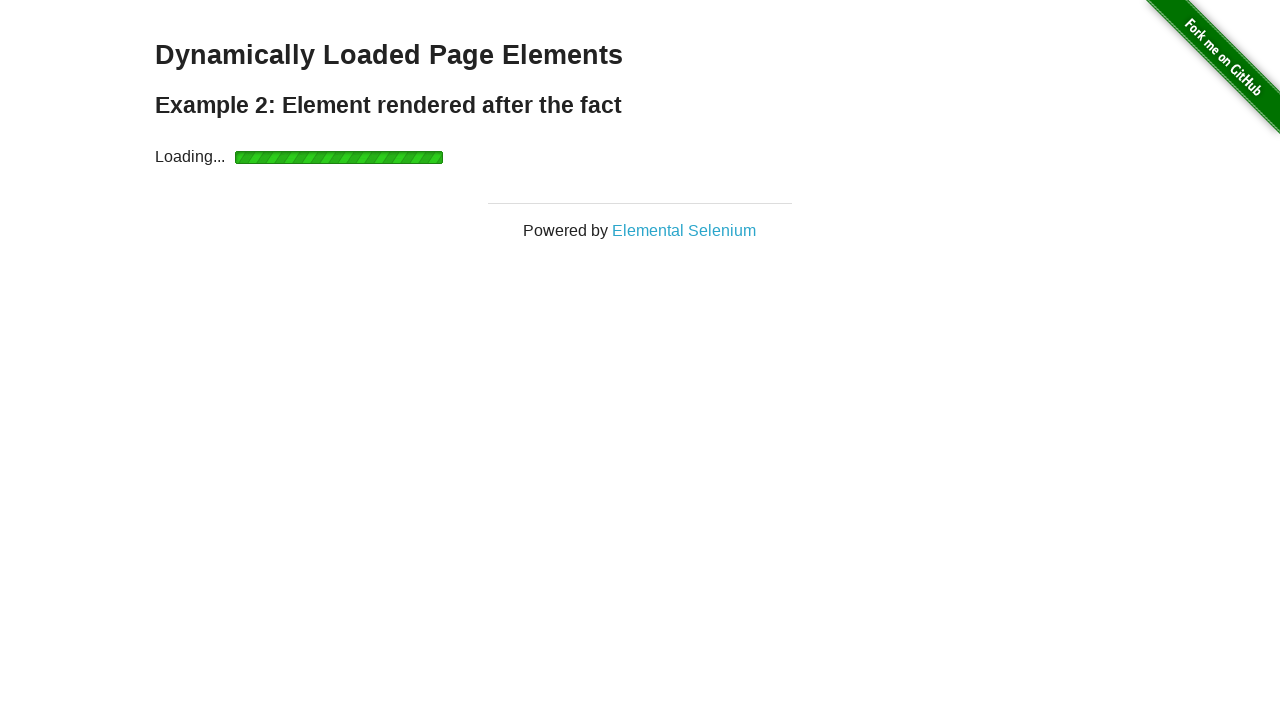

Waited for dynamically loaded text element to appear
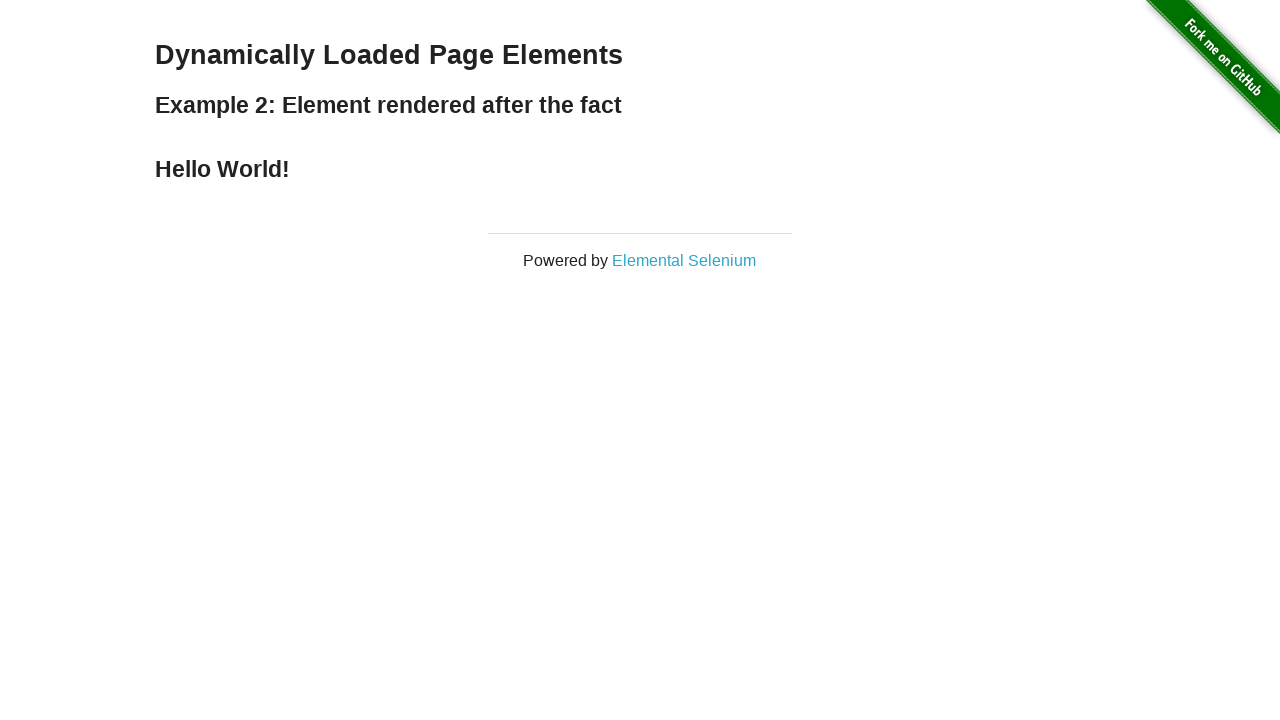

Located the finished text element
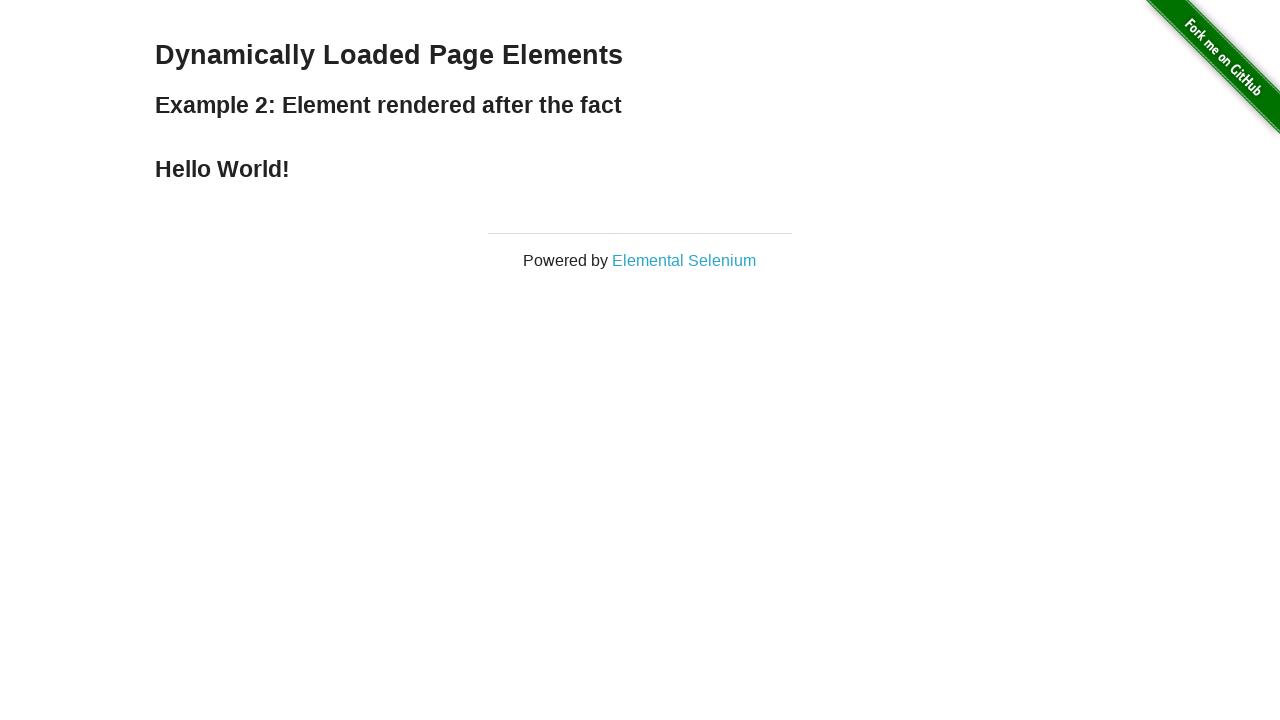

Verified that the text element is visible
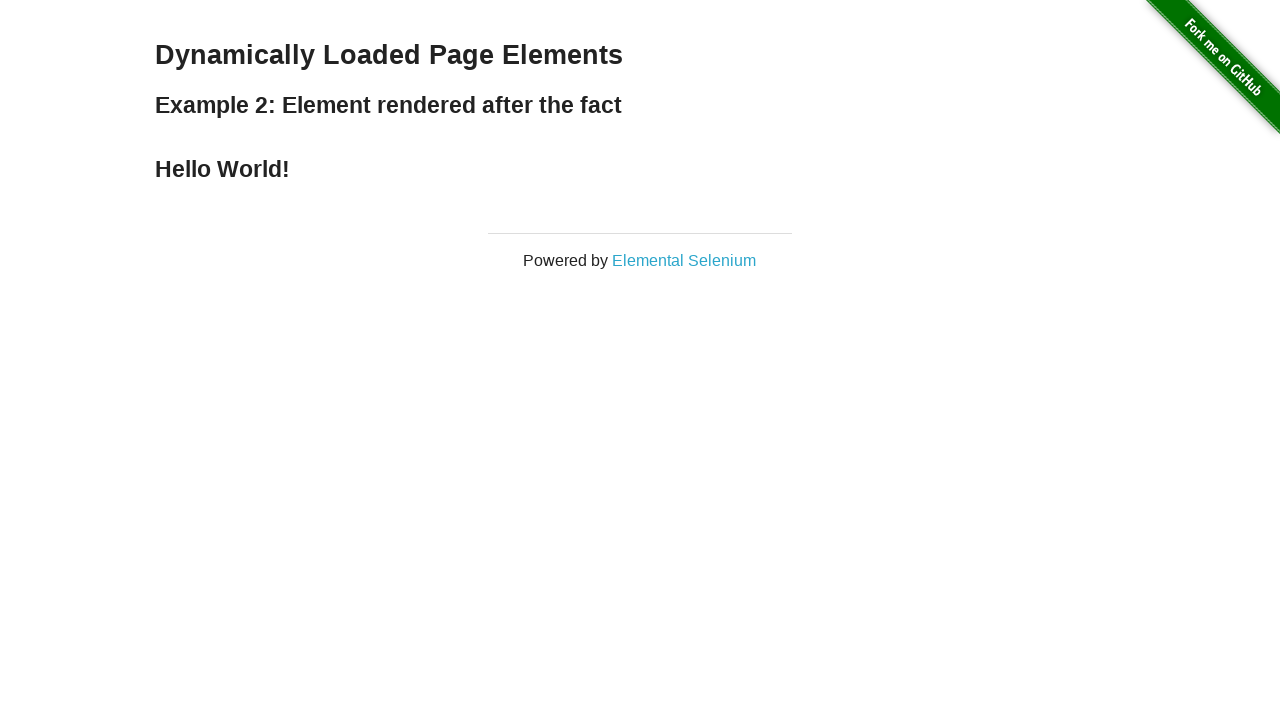

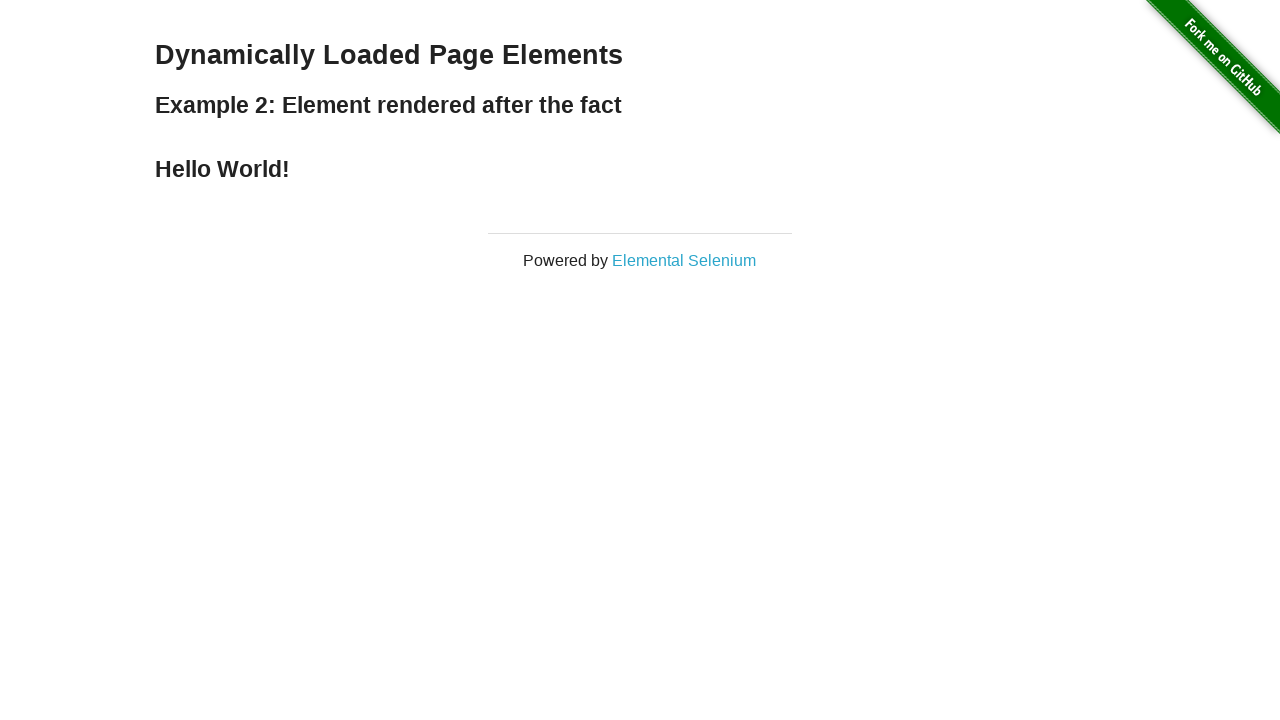